Tests button clicking functionality on Formy's buttons page by clicking various styled buttons (primary, success, info, warning, danger, link) and button group/dropdown elements.

Starting URL: https://formy-project.herokuapp.com/buttons

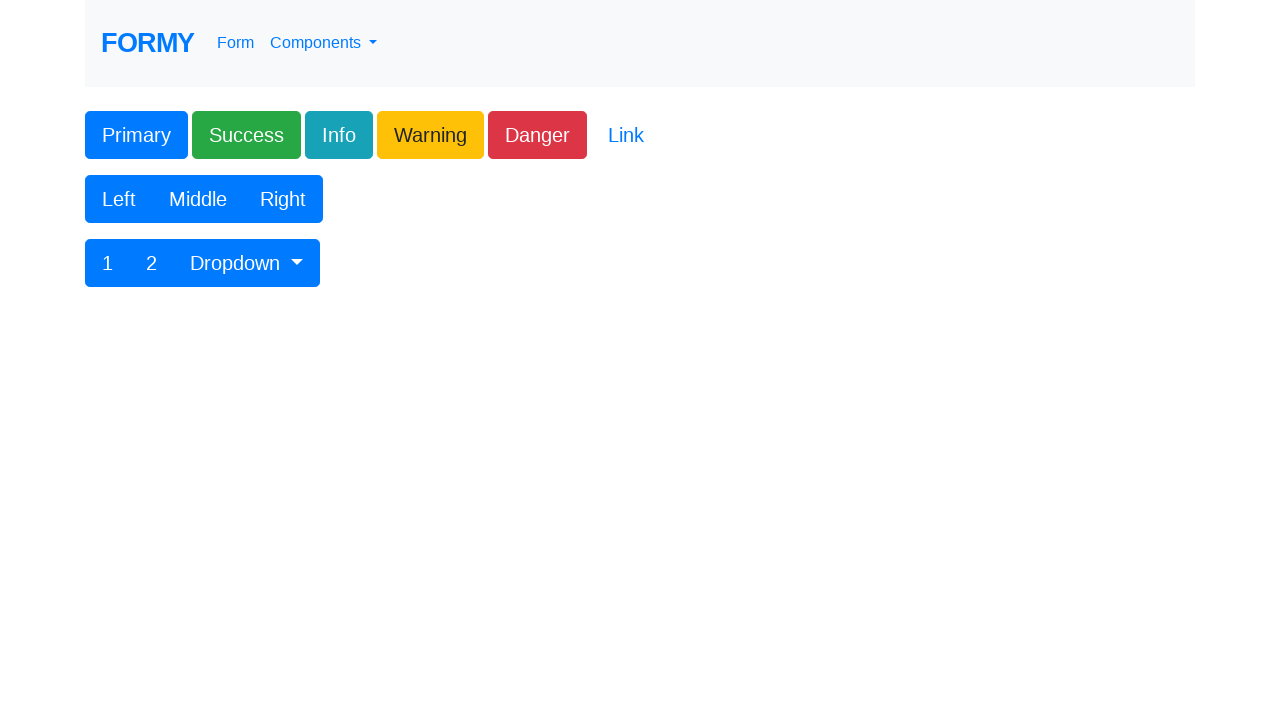

Clicked primary button at (136, 135) on button.btn.btn-lg.btn-primary
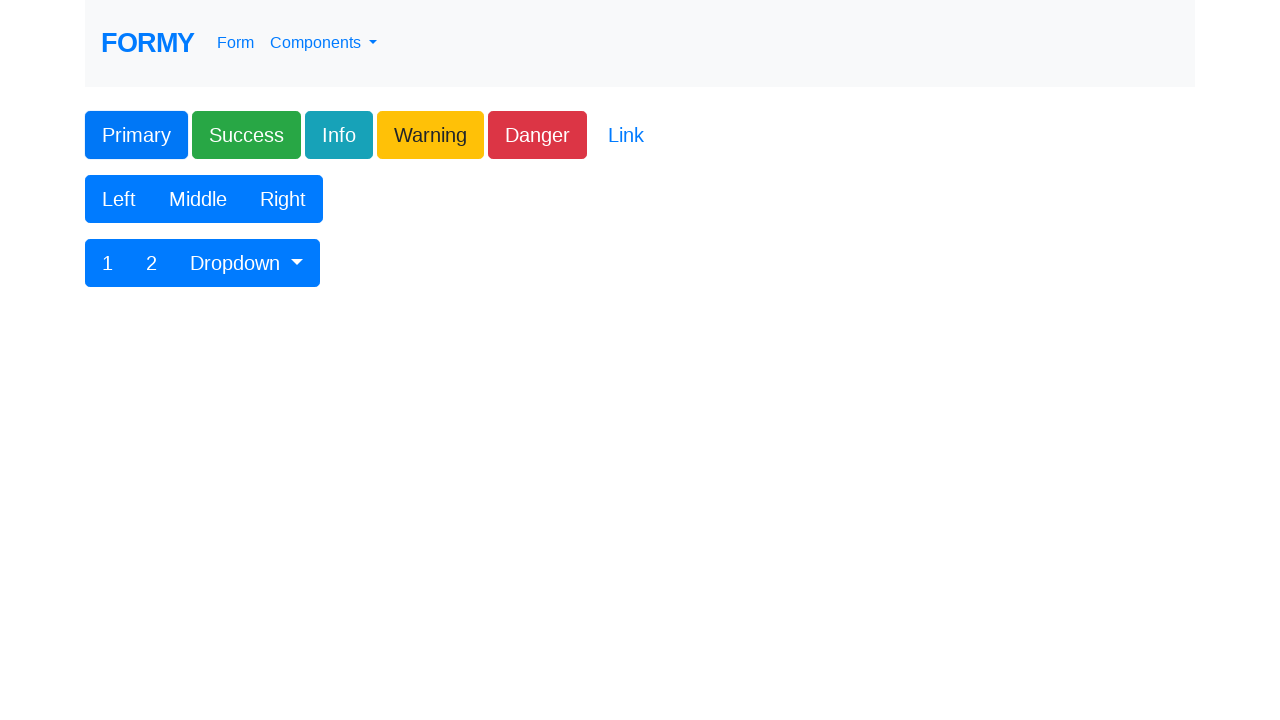

Clicked success button at (246, 135) on button.btn.btn-lg.btn-success
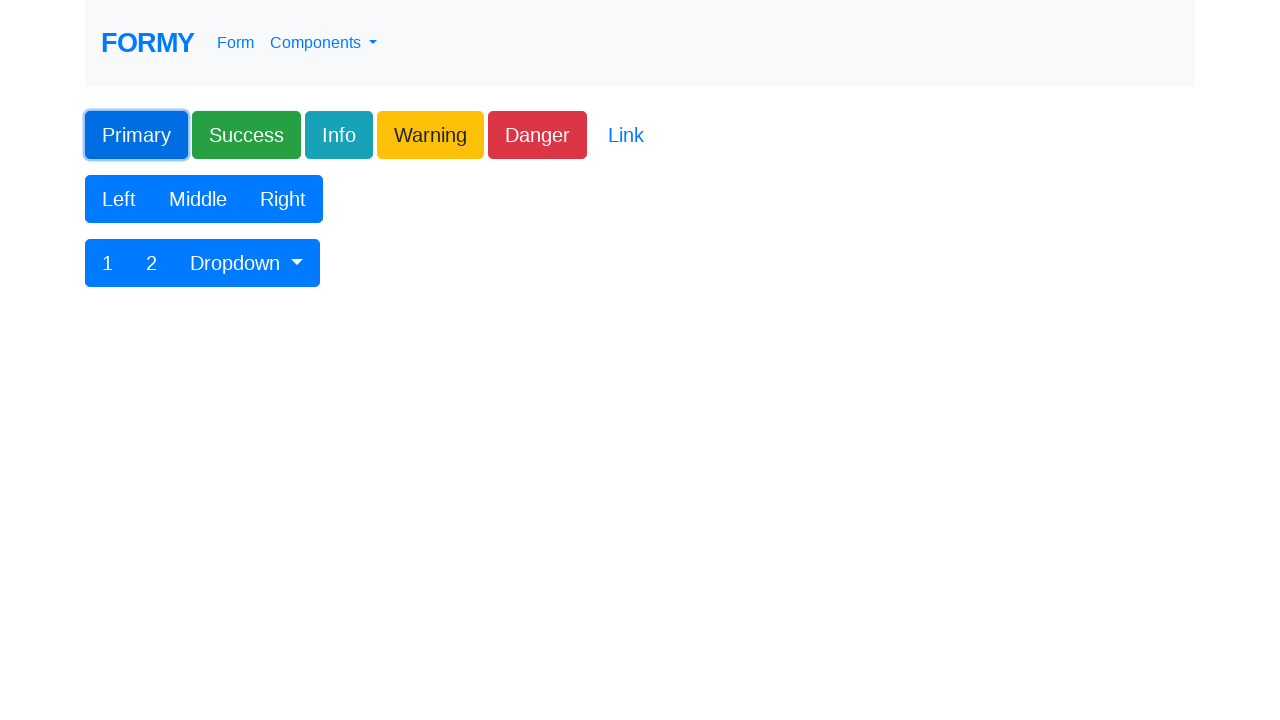

Clicked info button at (339, 135) on button.btn.btn-lg.btn-info
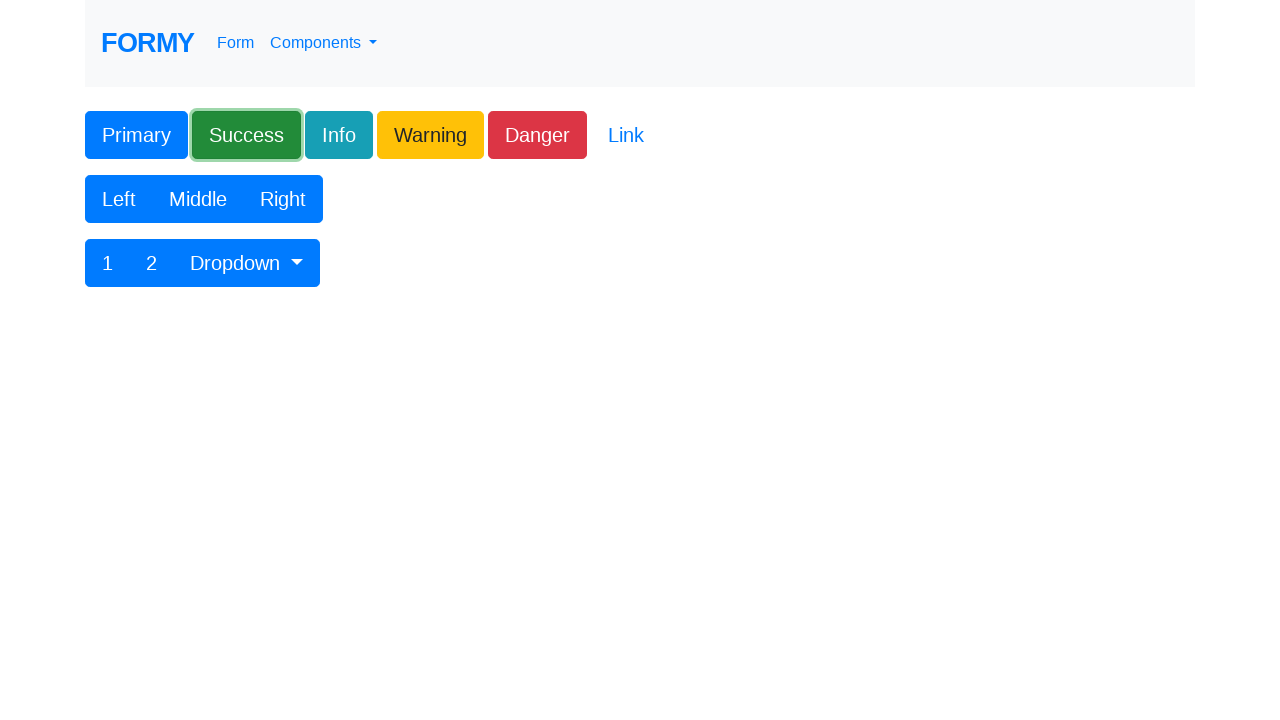

Clicked warning button at (430, 135) on button.btn.btn-lg.btn-warning
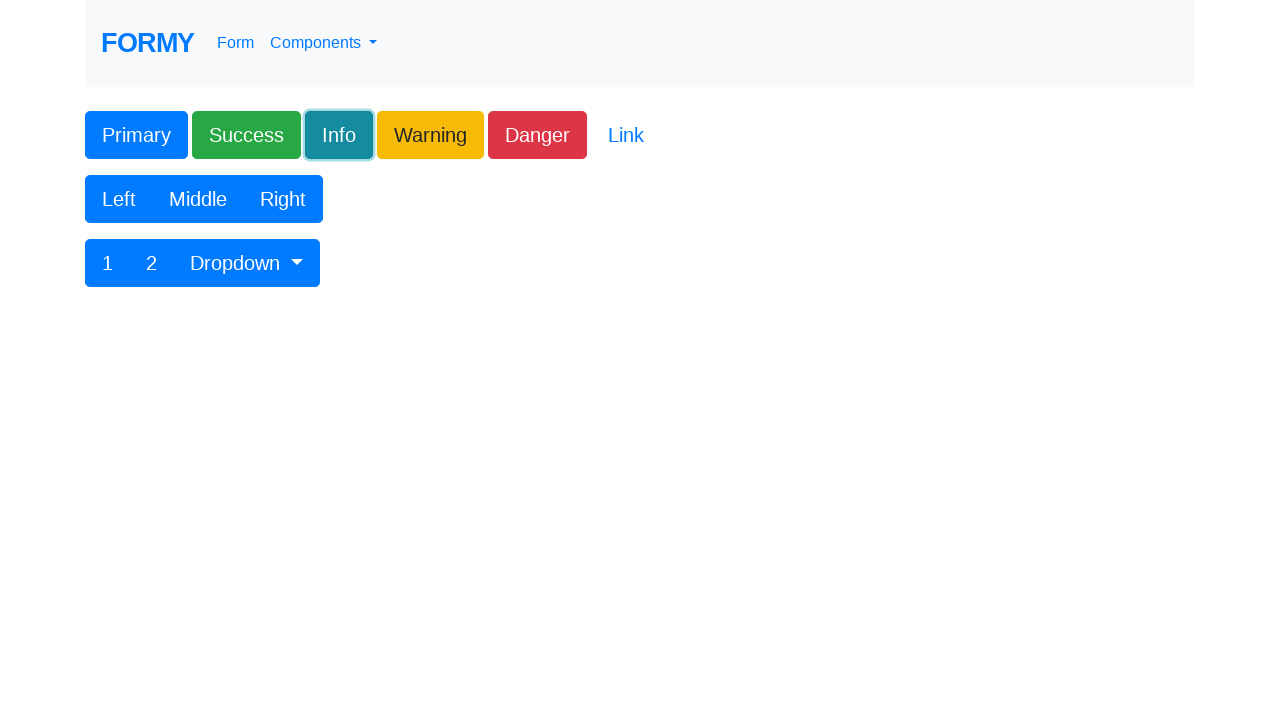

Clicked danger button at (538, 135) on button.btn.btn-lg.btn-danger
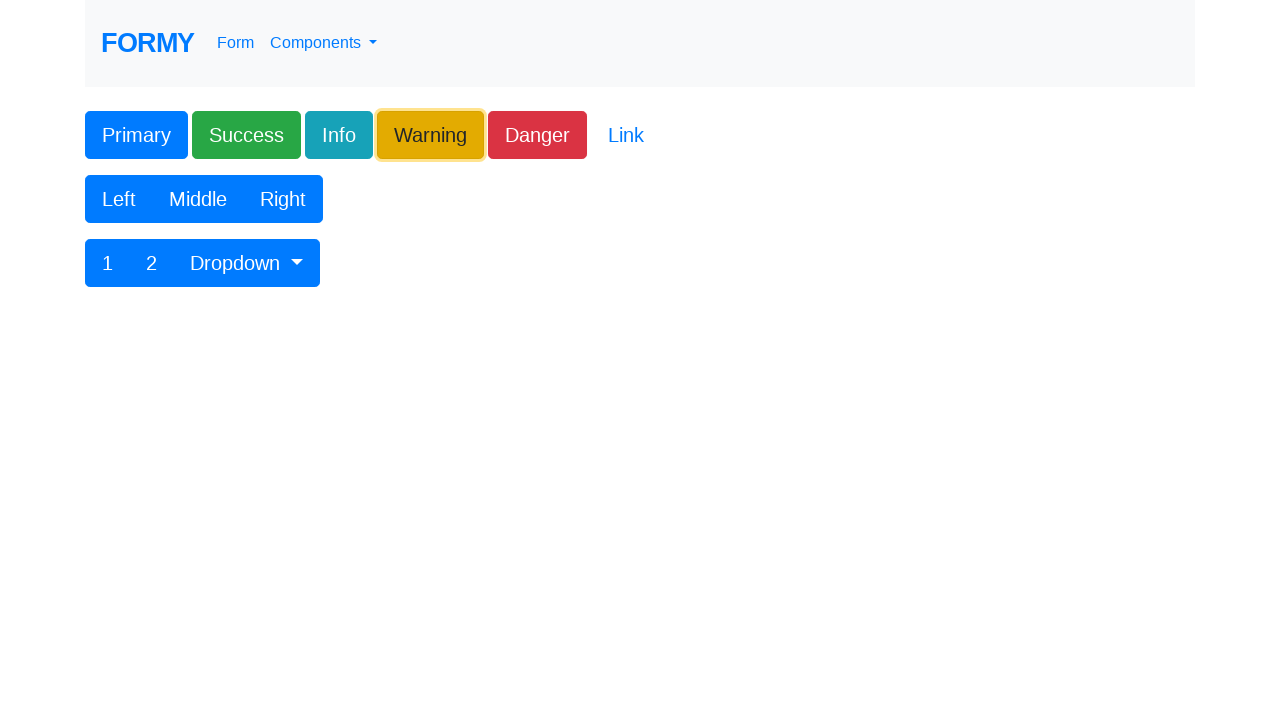

Clicked link button at (626, 135) on button.btn.btn-lg.btn-link
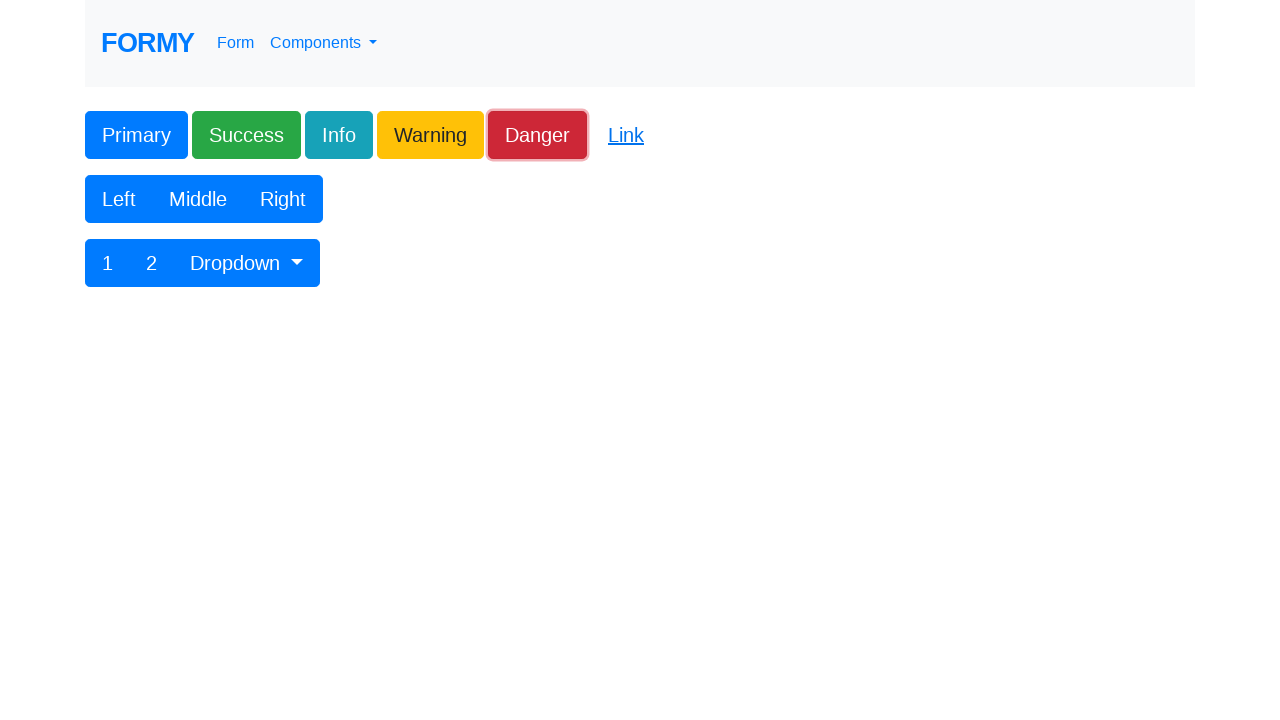

Clicked first button in button group (row 2) at (119, 199) on body > div > form > div:nth-child(2) > div > div > div > button:nth-child(1)
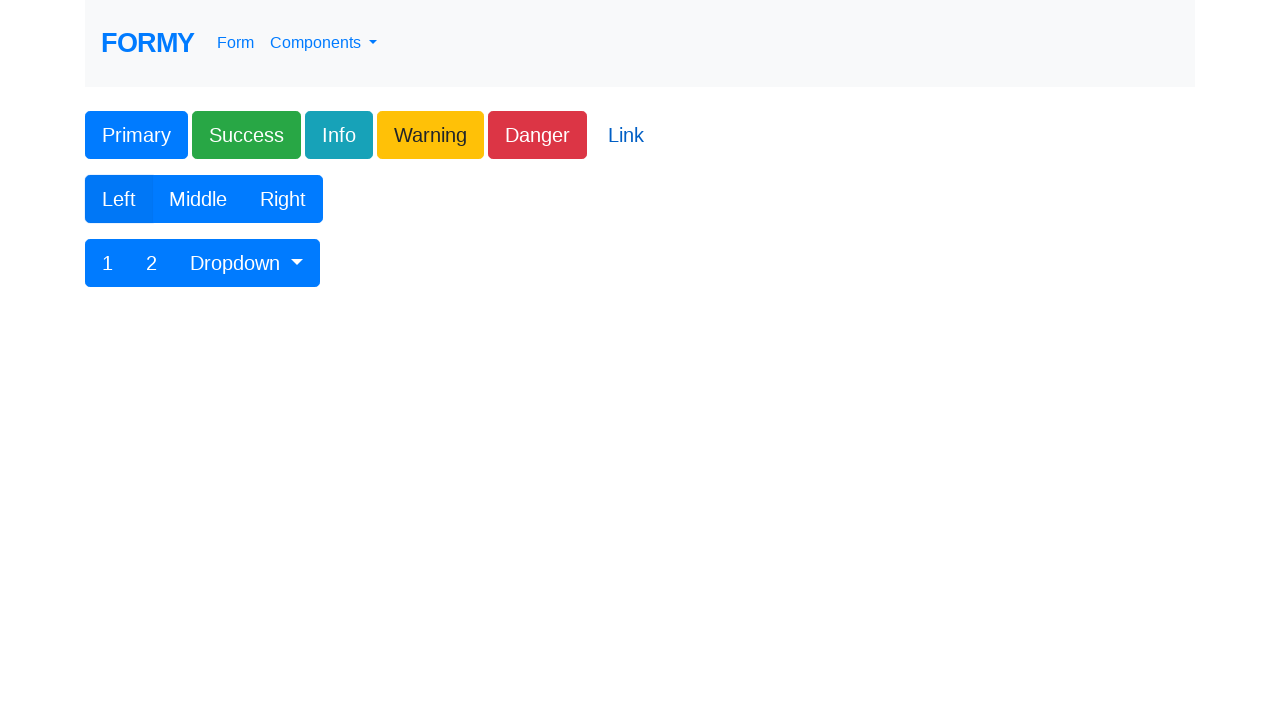

Clicked second button in button group (row 2) at (198, 199) on body > div > form > div:nth-child(2) > div > div > div > button:nth-child(2)
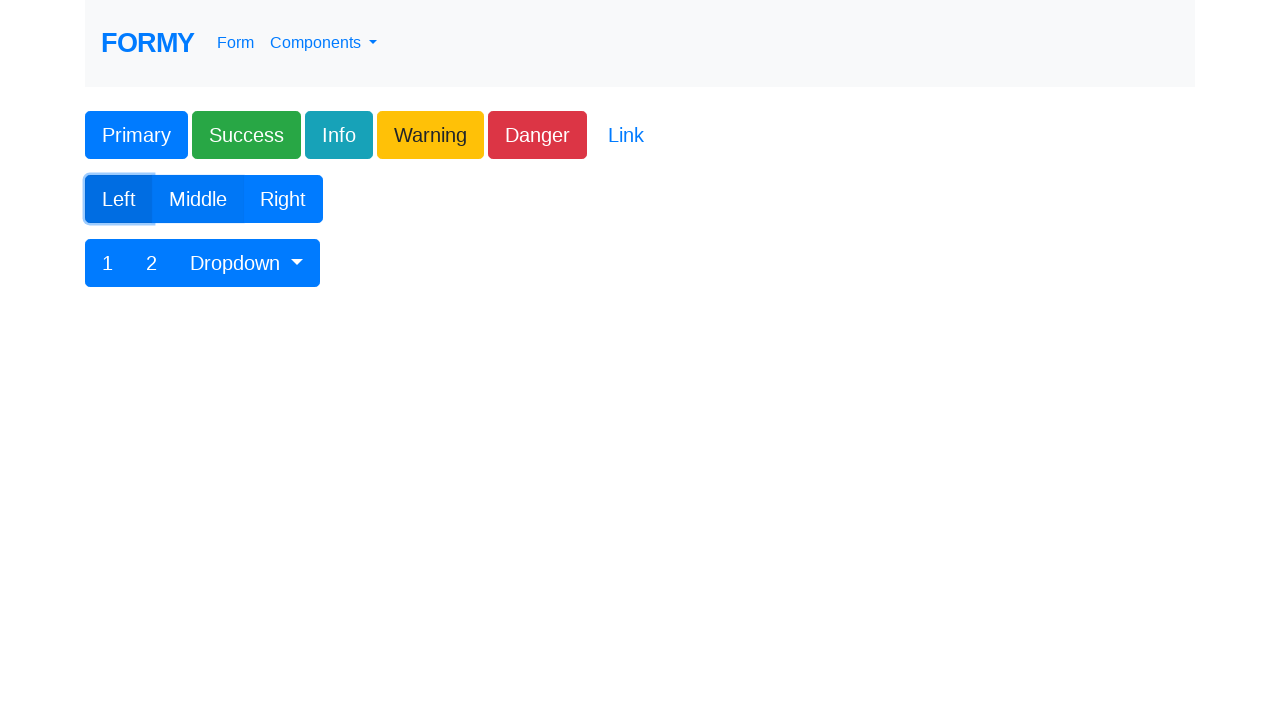

Clicked third button in button group (row 2) at (283, 199) on body > div > form > div:nth-child(2) > div > div > div > button:nth-child(3)
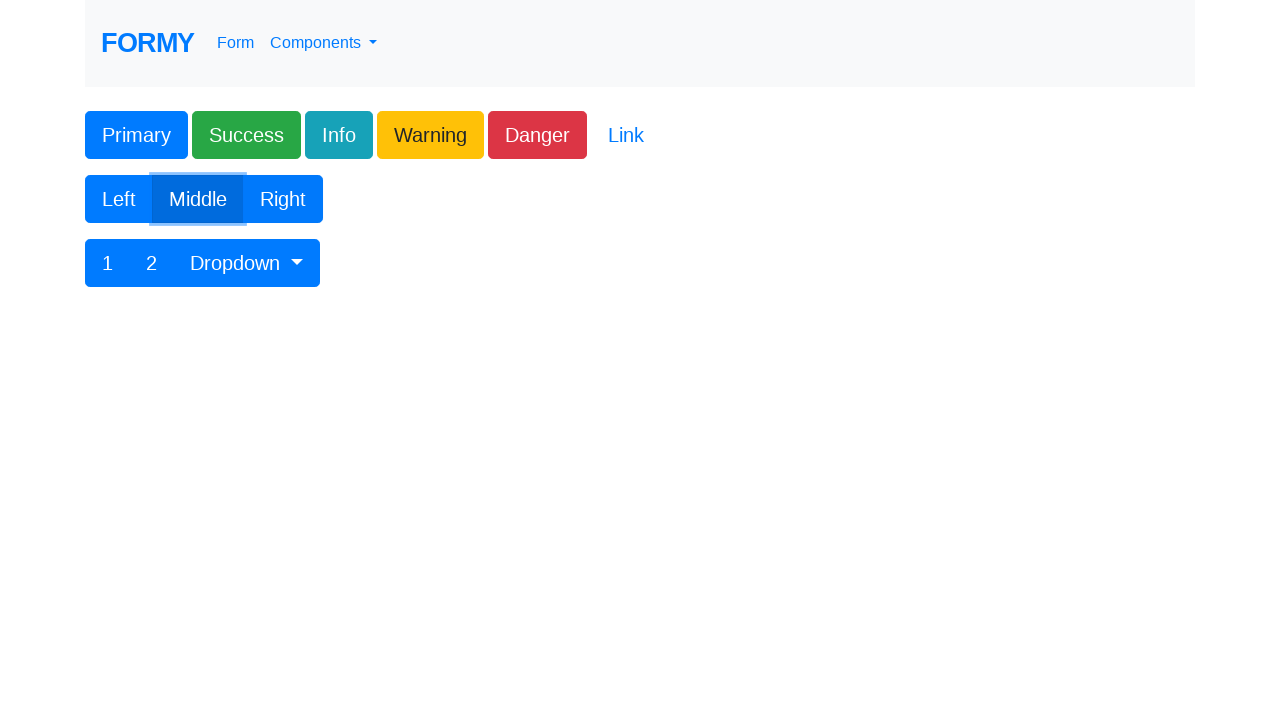

Clicked first button in button group (row 3) at (108, 263) on body > div > form > div:nth-child(3) > div > div > div > button:nth-child(1)
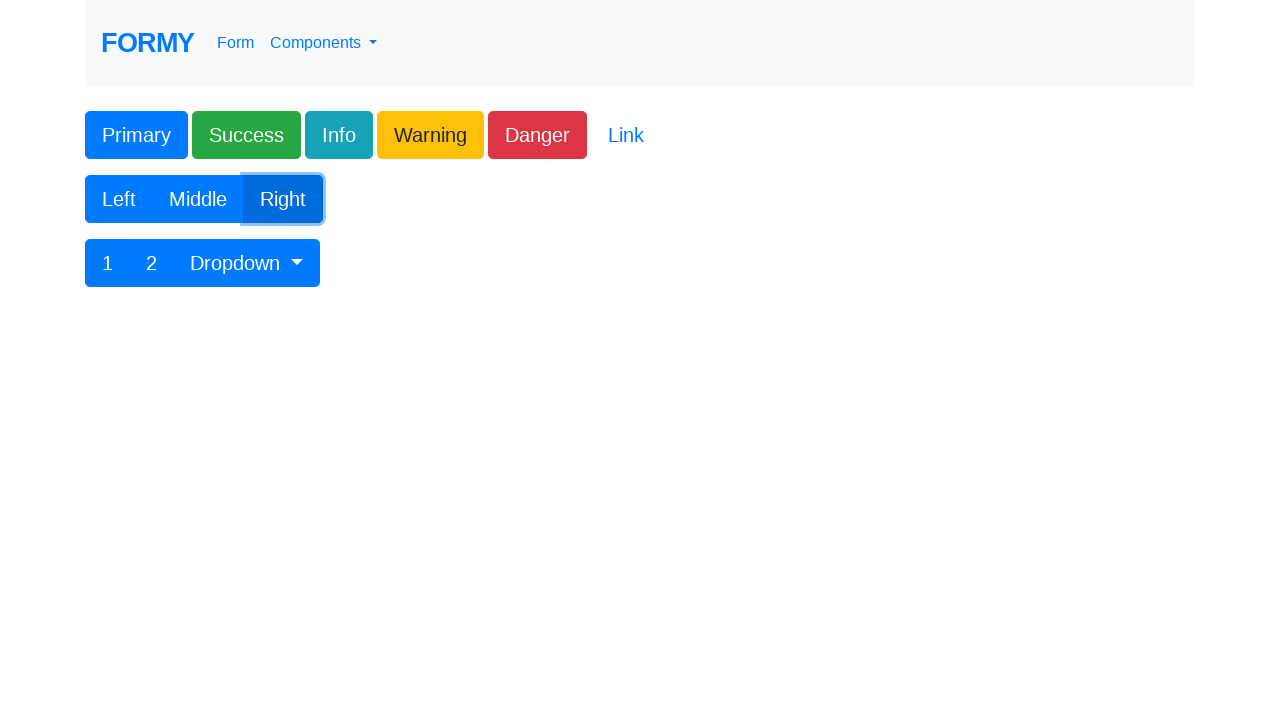

Clicked second button in button group (row 3) at (152, 263) on body > div > form > div:nth-child(3) > div > div > div > button:nth-child(2)
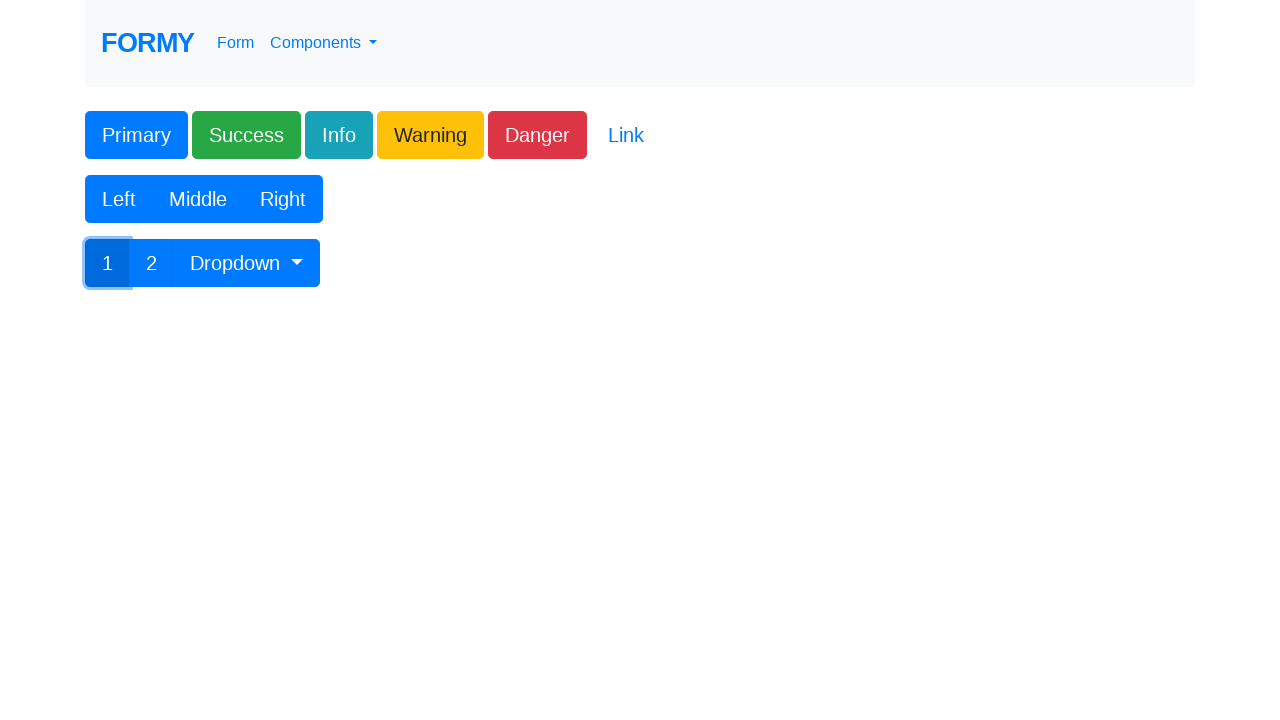

Clicked dropdown button at (247, 263) on #btnGroupDrop1
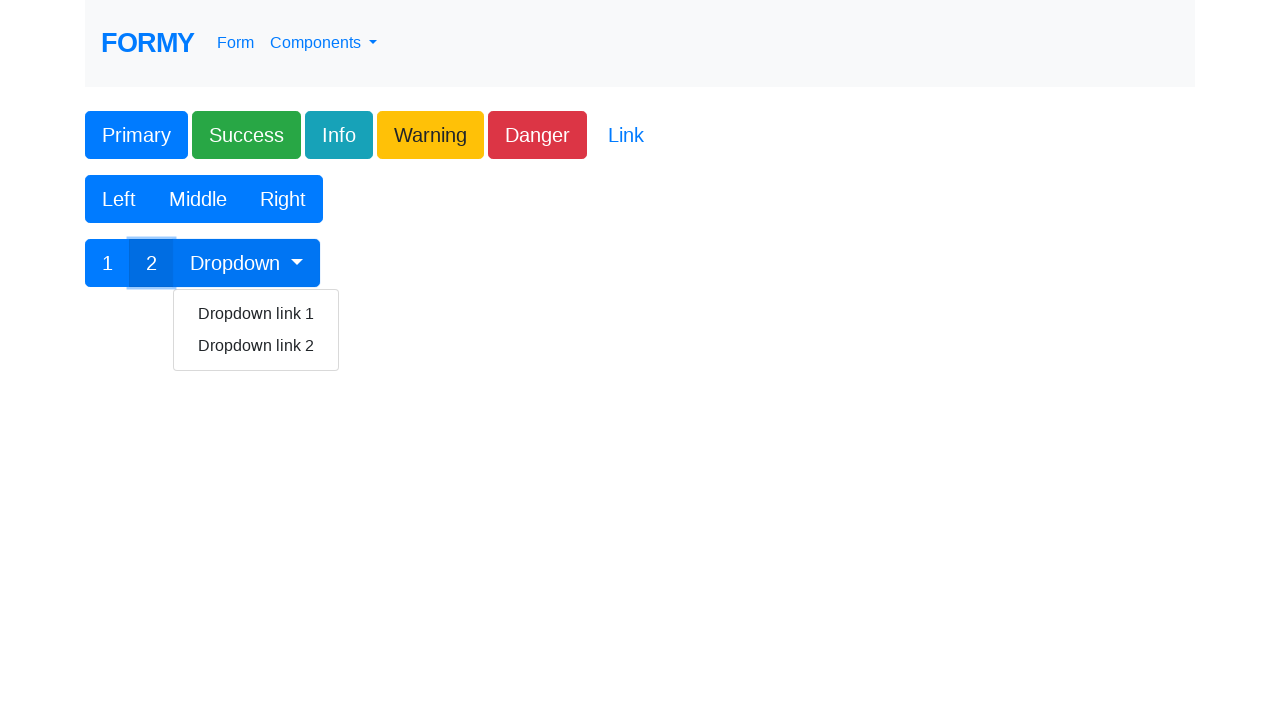

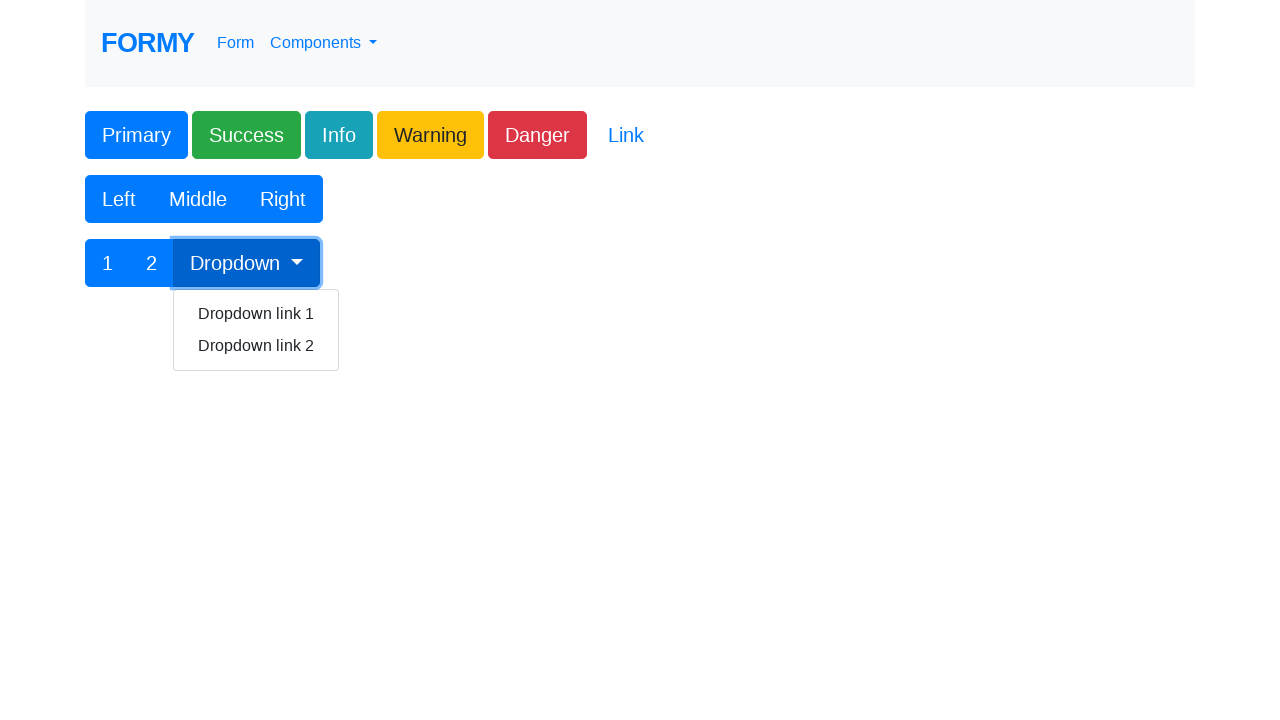